Navigates to the jQuery UI droppable demo page and maximizes the browser window to ensure the page is fully visible.

Starting URL: https://jqueryui.com/droppable/

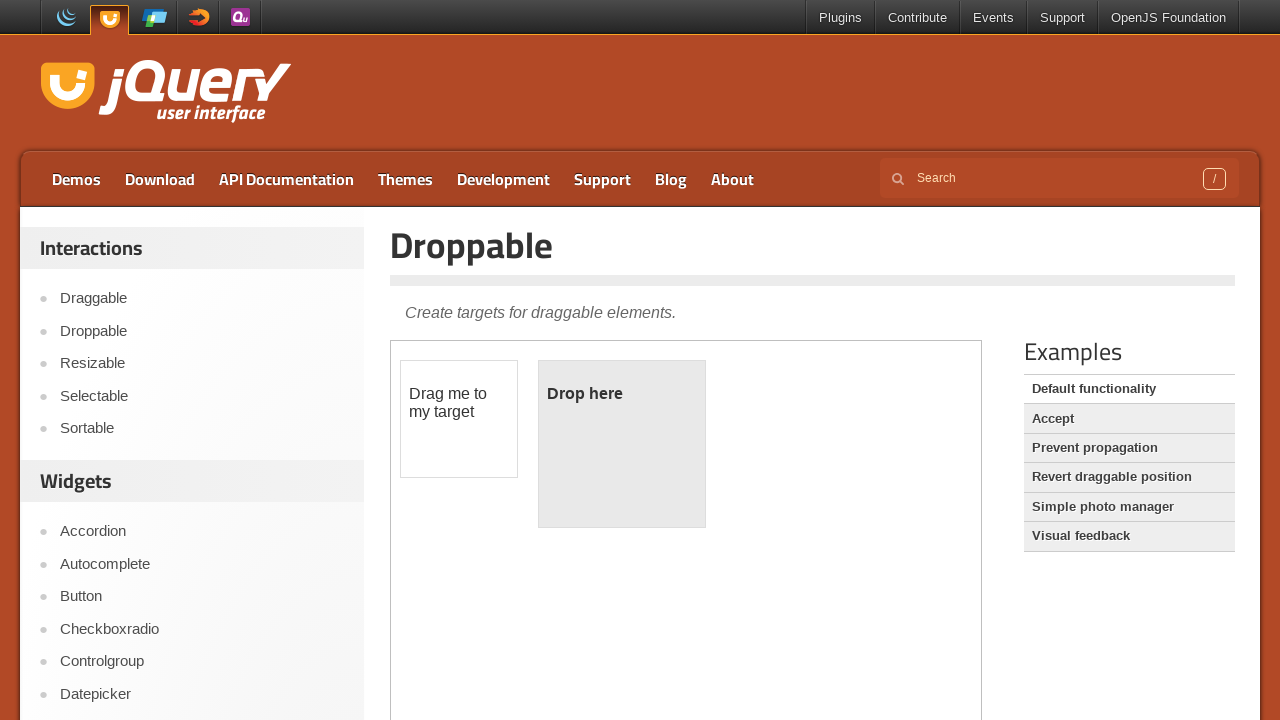

Set viewport size to 1920x1080 to maximize browser window
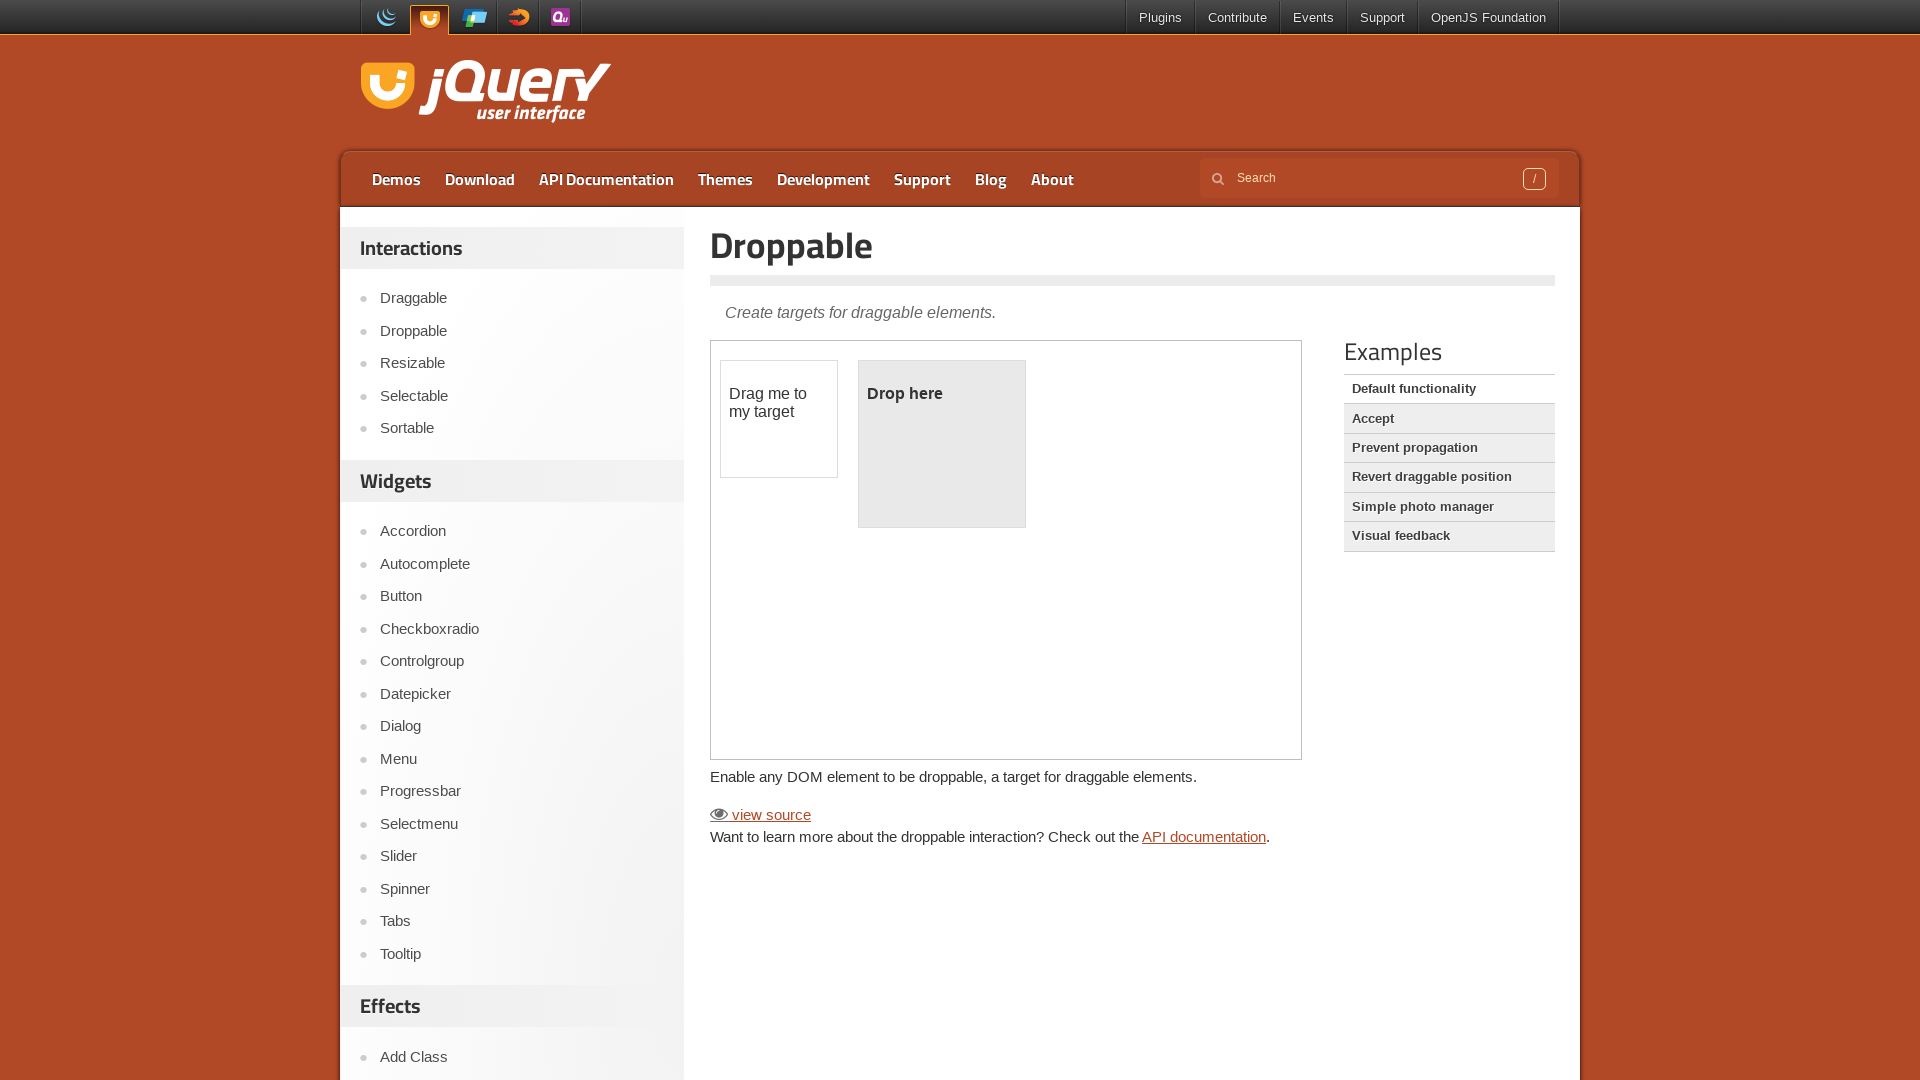

jQuery UI droppable demo page loaded and body element is visible
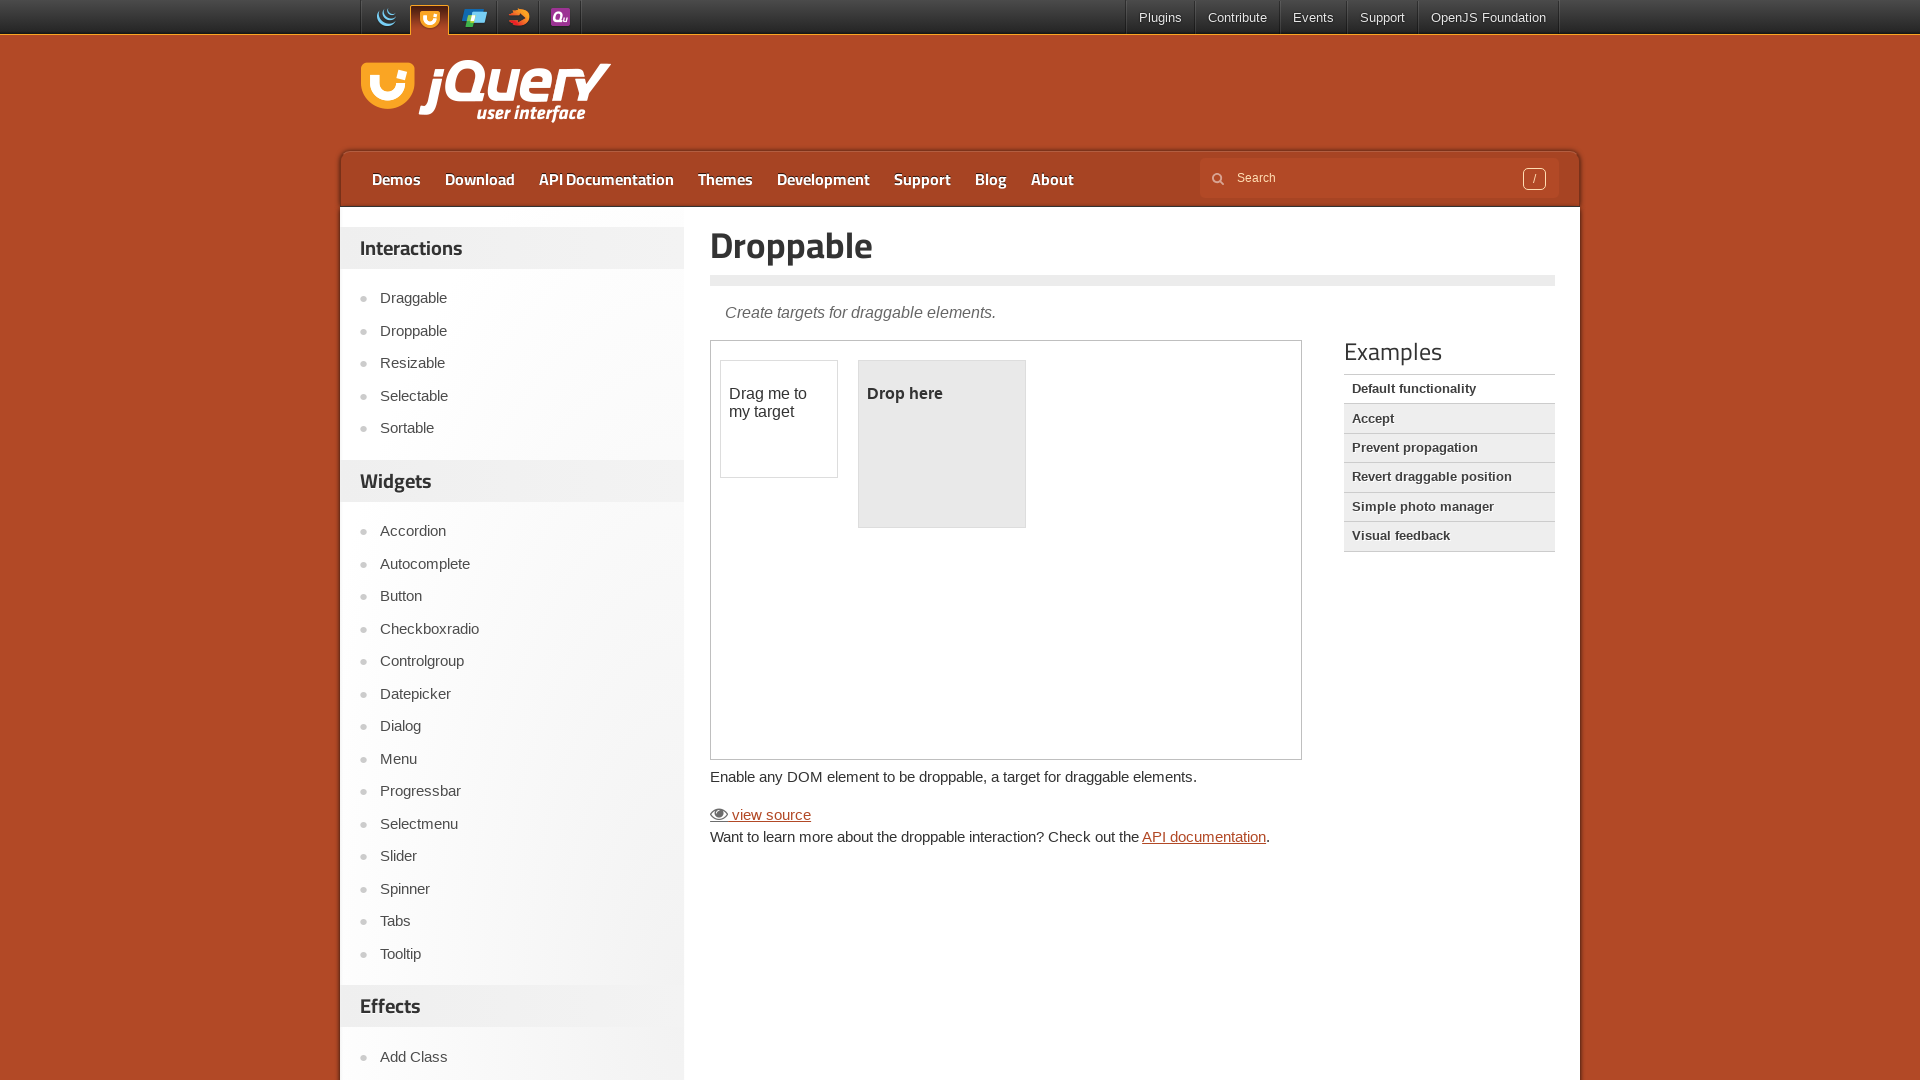

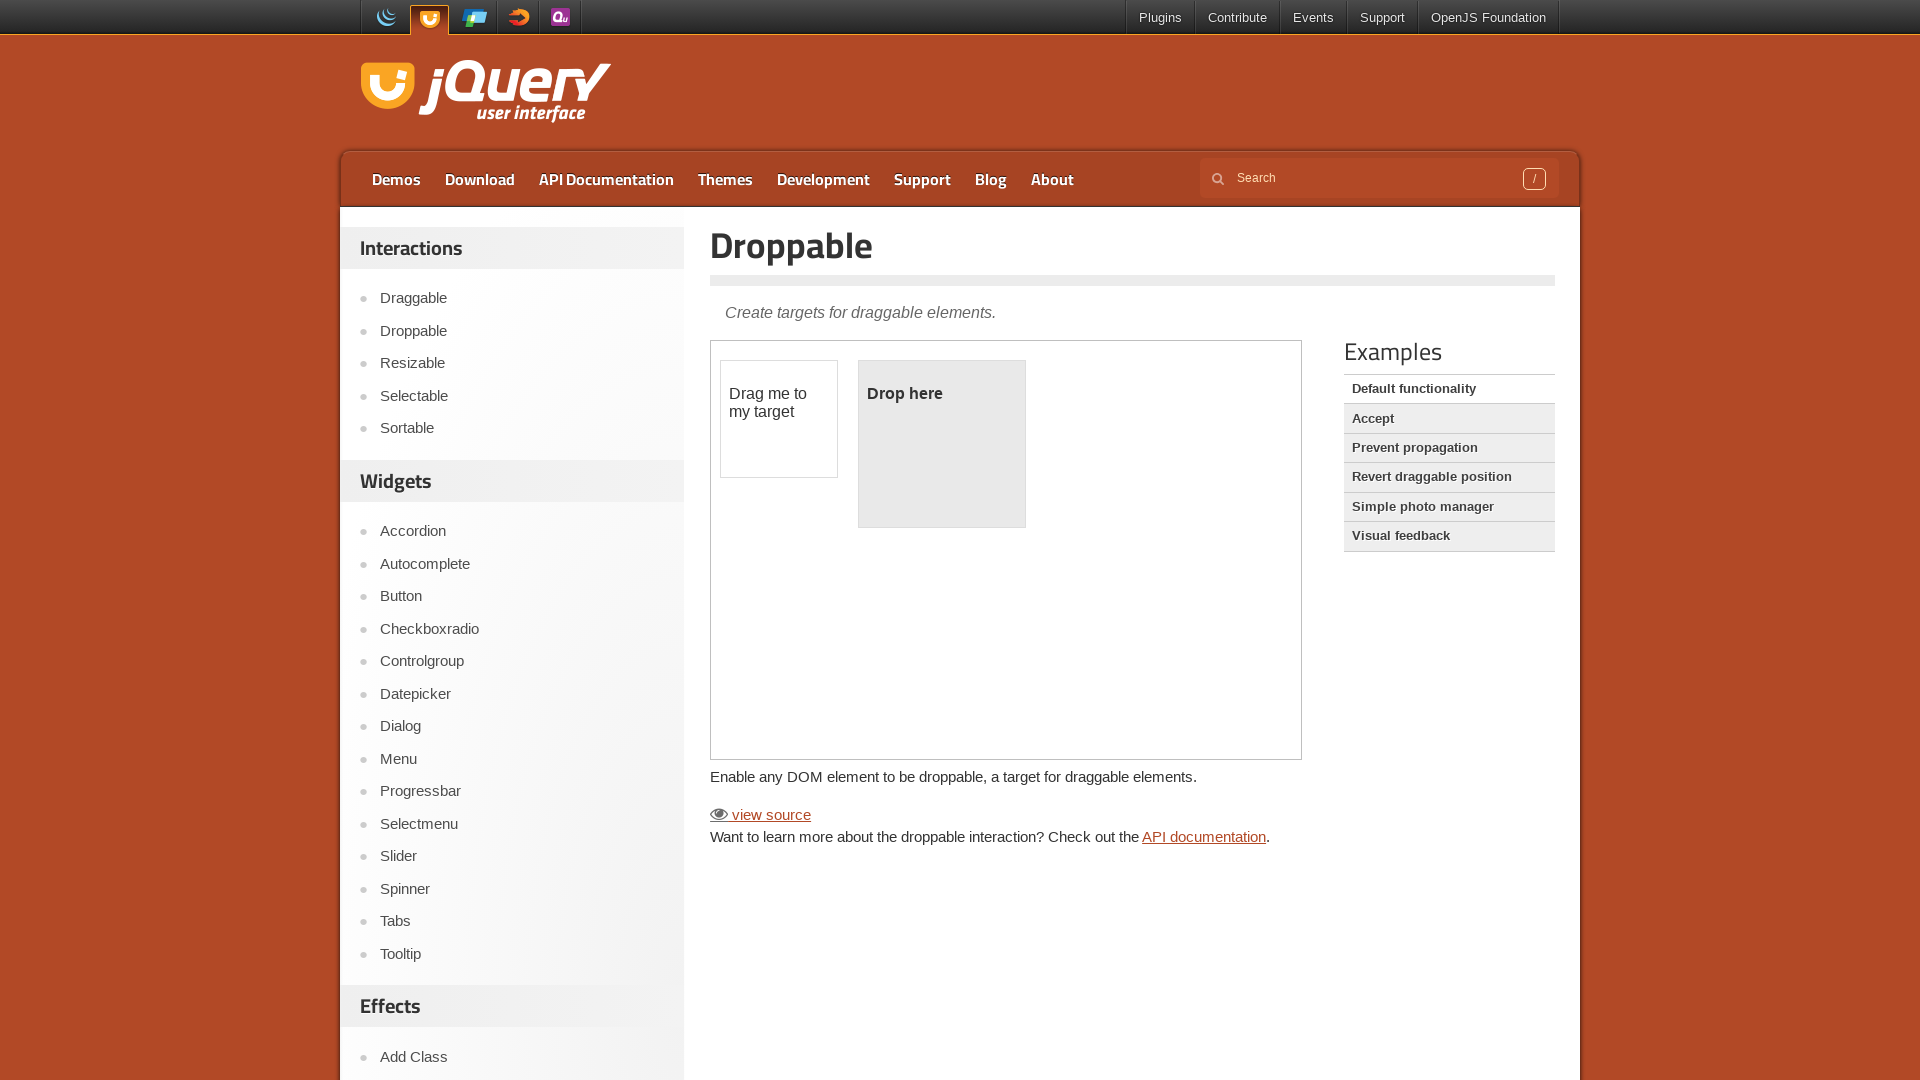